Clicks the Team link in the footer and verifies navigation to the team page

Starting URL: https://www.99-bottles-of-beer.net/

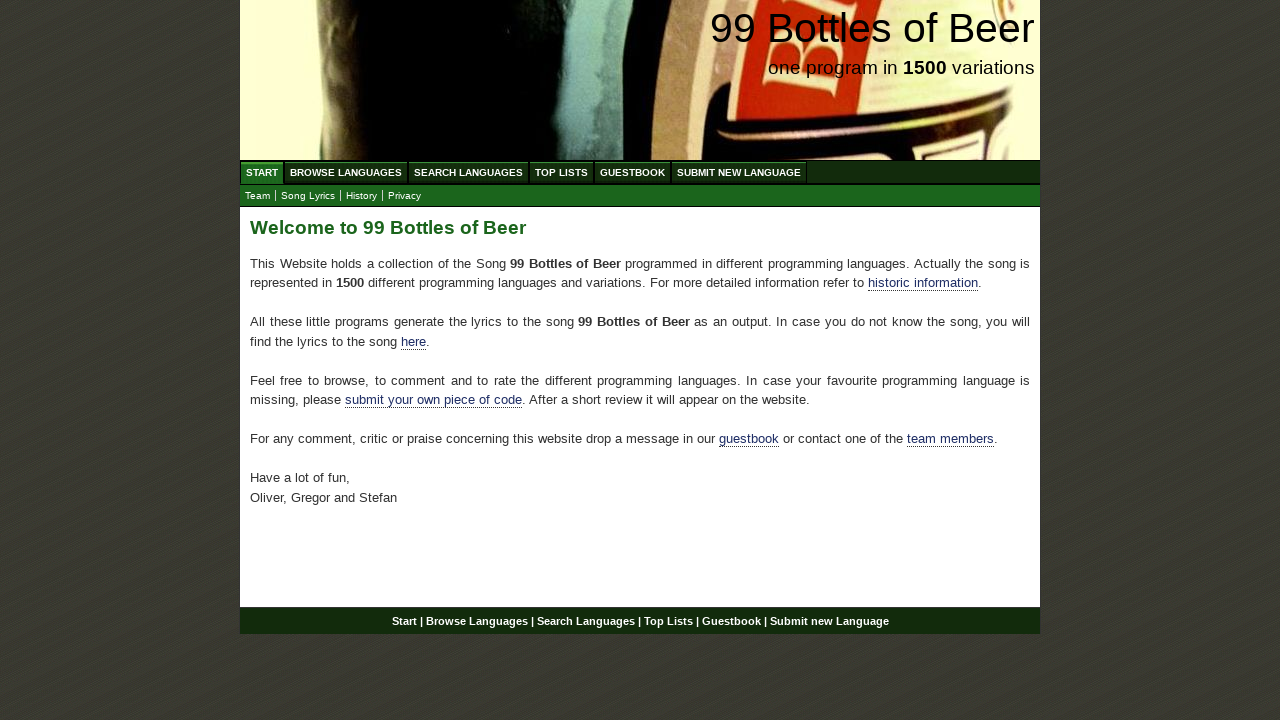

Clicked the Team link in the footer at (258, 196) on a[href='team.html']
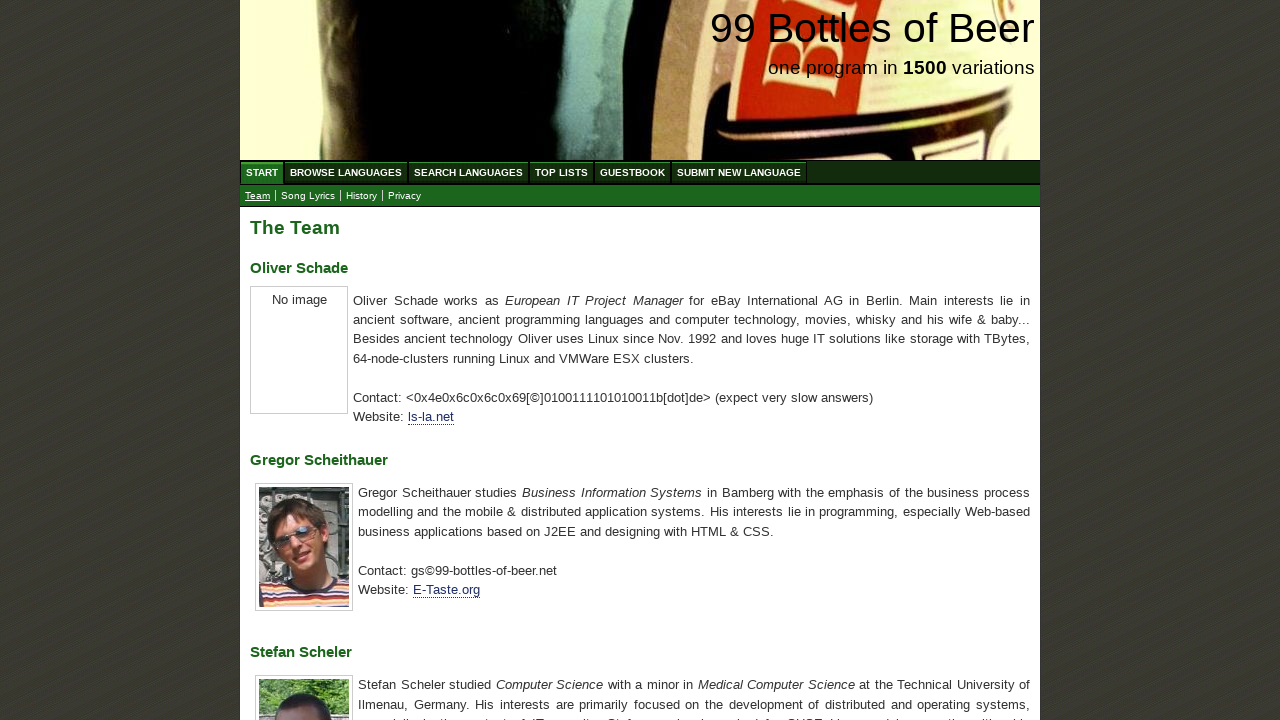

Waited for page to load after clicking Team link
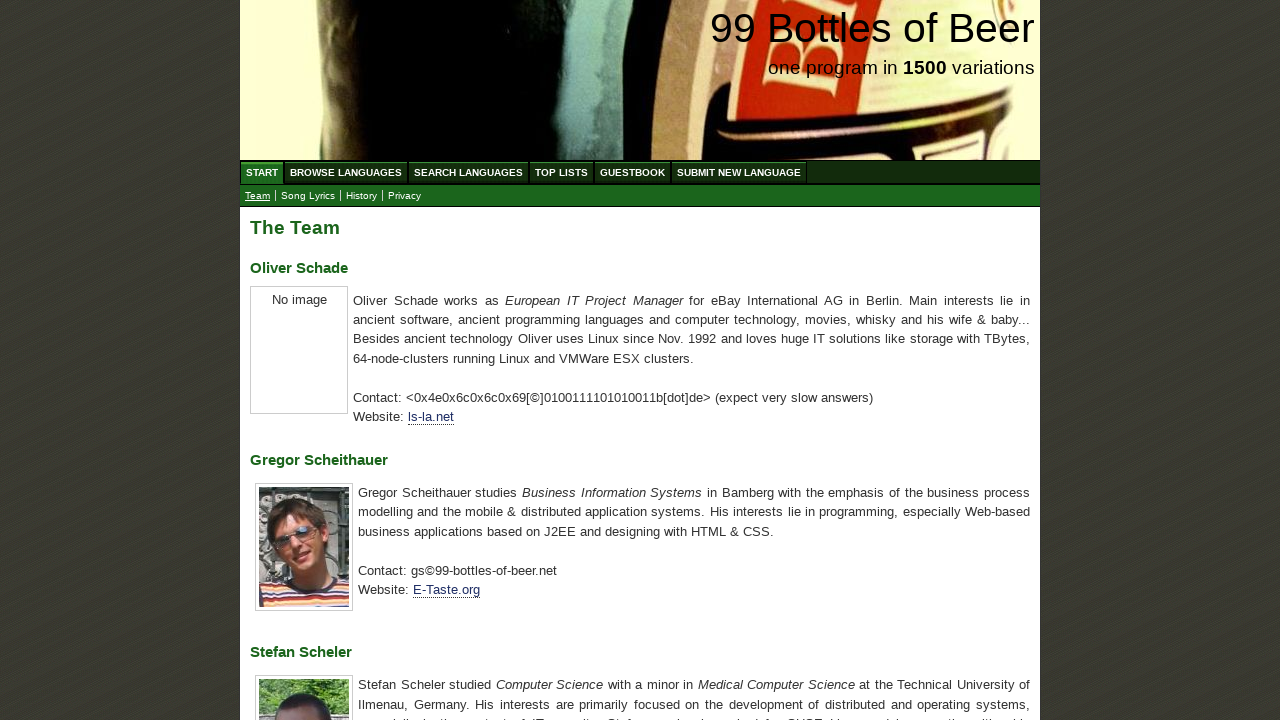

Verified navigation to team page at https://www.99-bottles-of-beer.net/team.html
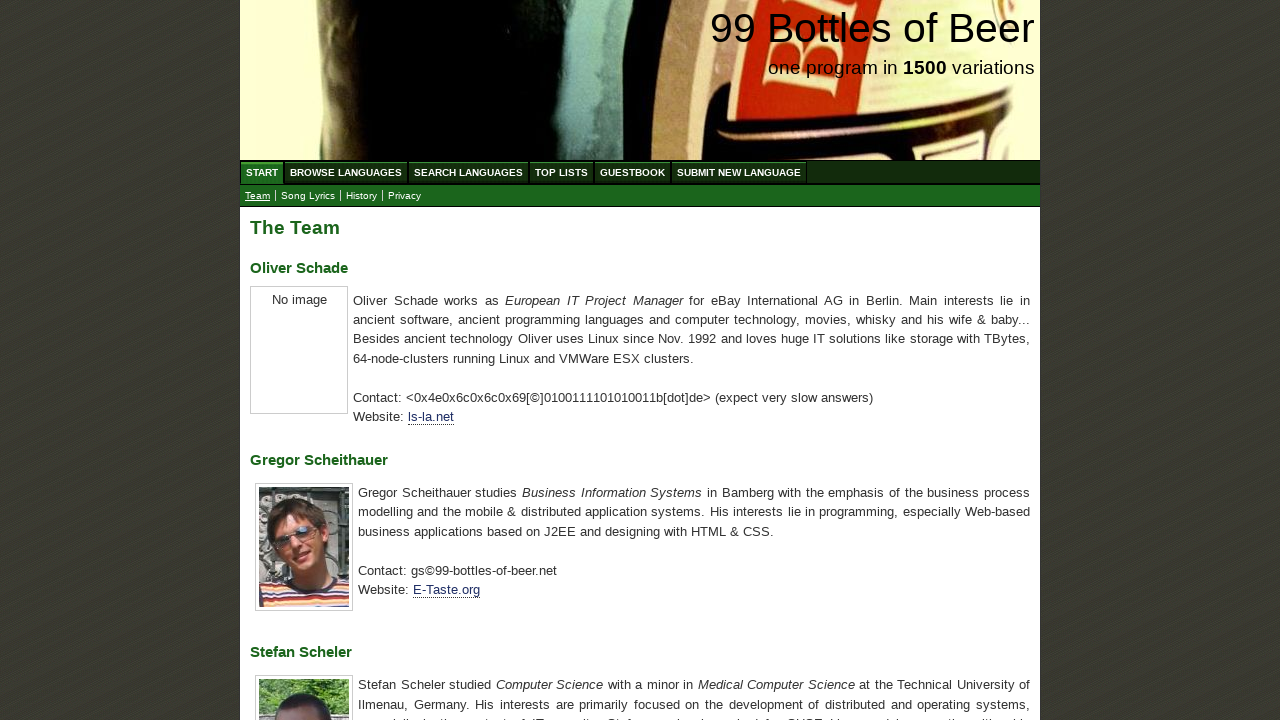

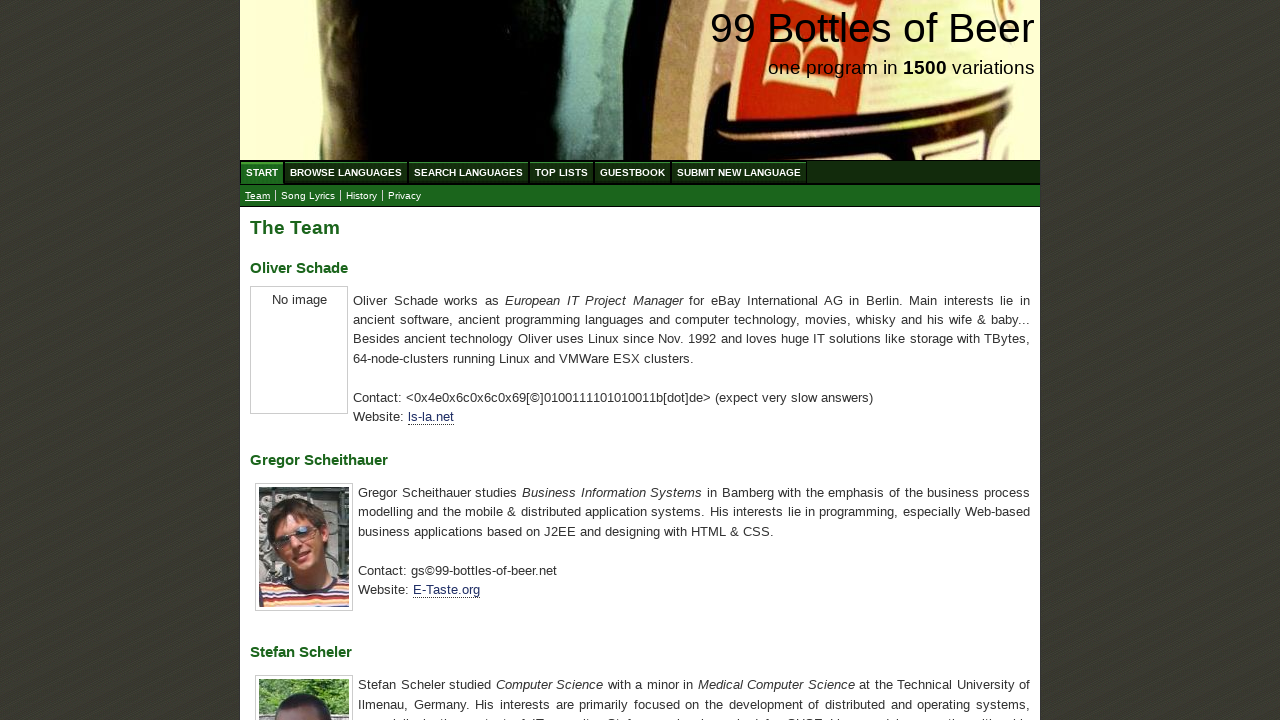